Tests sign-up form validation by submitting without password and verifying an error message is displayed

Starting URL: https://www.sharelane.com/cgi-bin/register.py

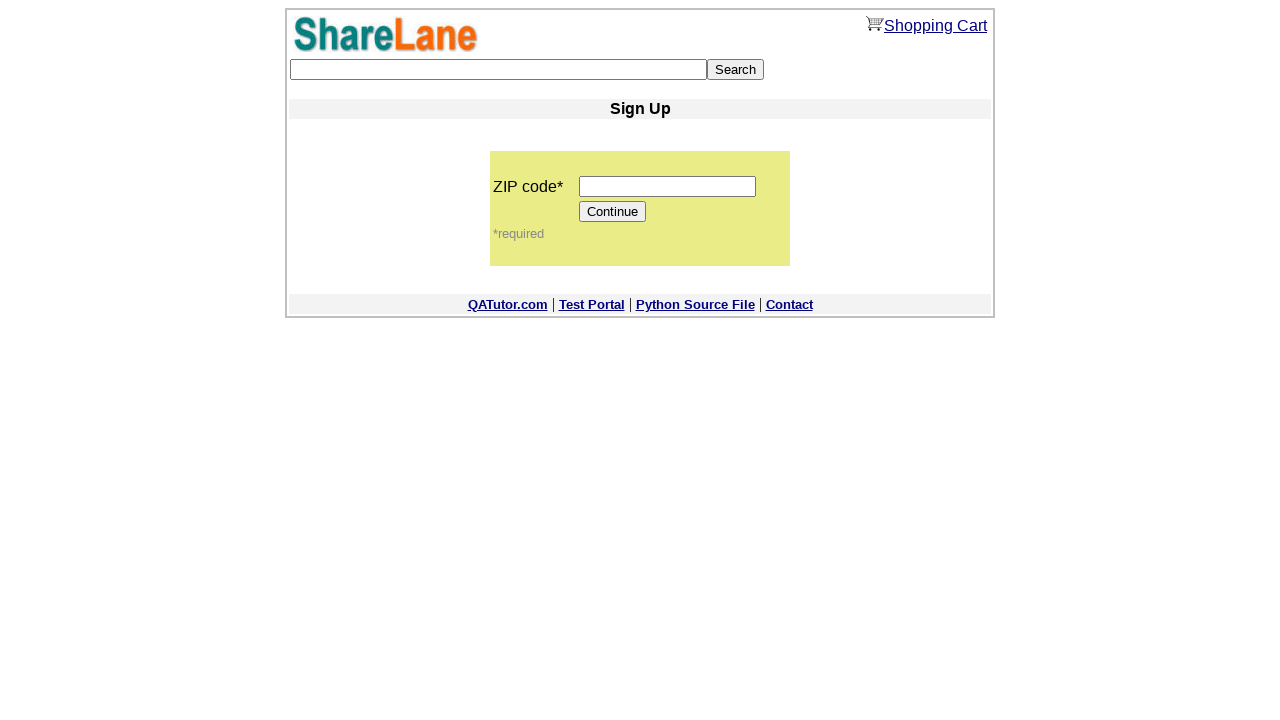

Filled zip code field with '12345' on input[name='zip_code']
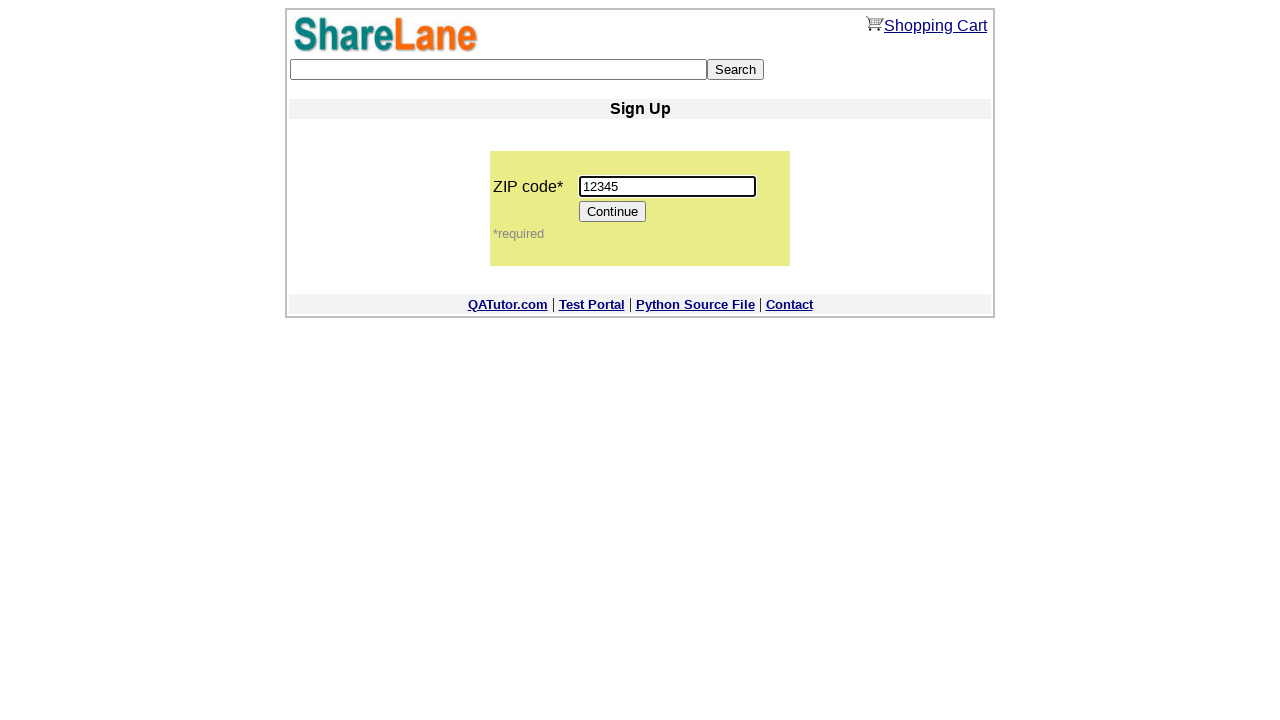

Clicked Continue button to proceed to registration form at (613, 212) on [value='Continue']
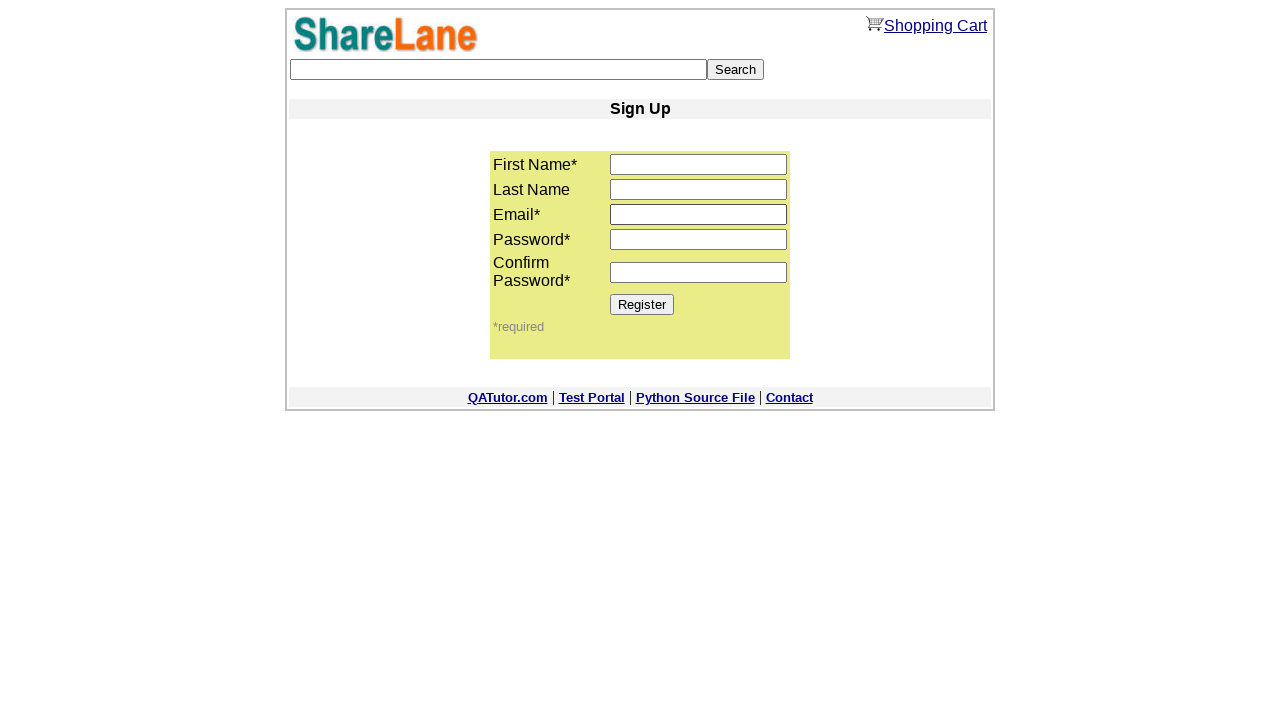

Filled first name field with 'Vlad' on input[name='first_name']
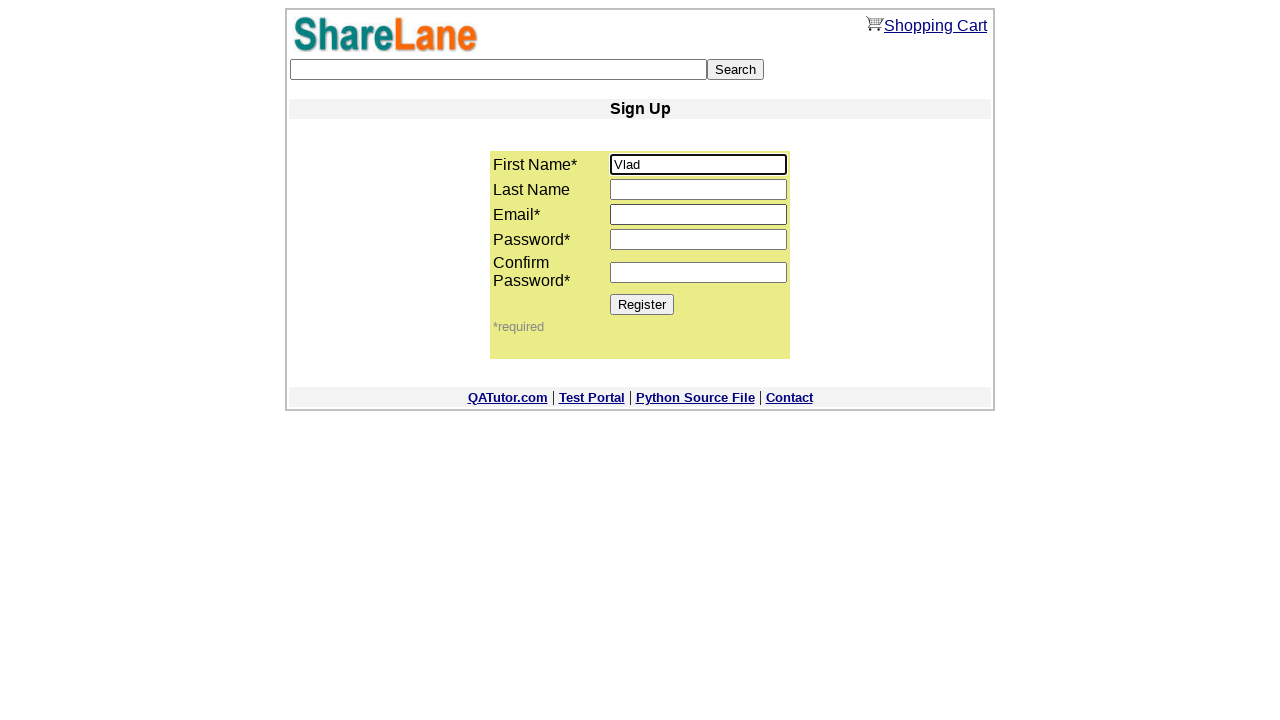

Filled last name field with 'Safronov' on input[name='last_name']
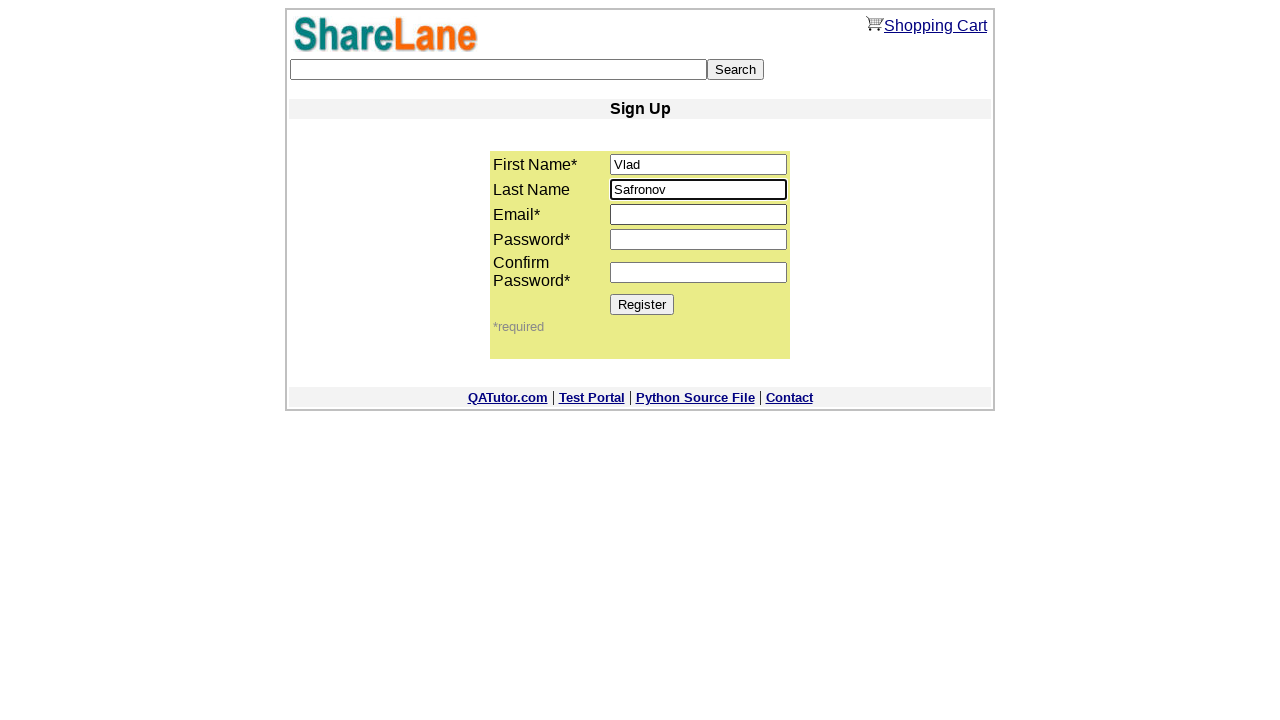

Filled email field with 'Vlad@qa.com' on input[name='email']
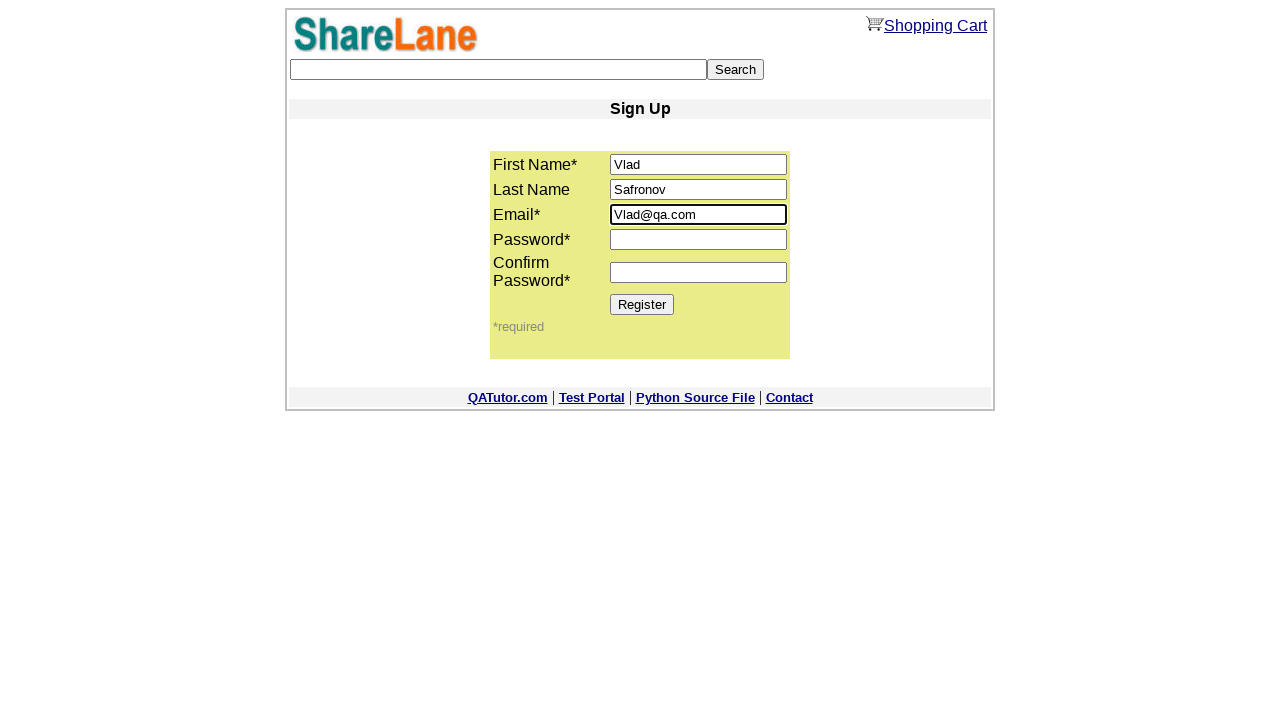

Filled password confirmation field with 'qwerty123' without filling password1 on input[name='password2']
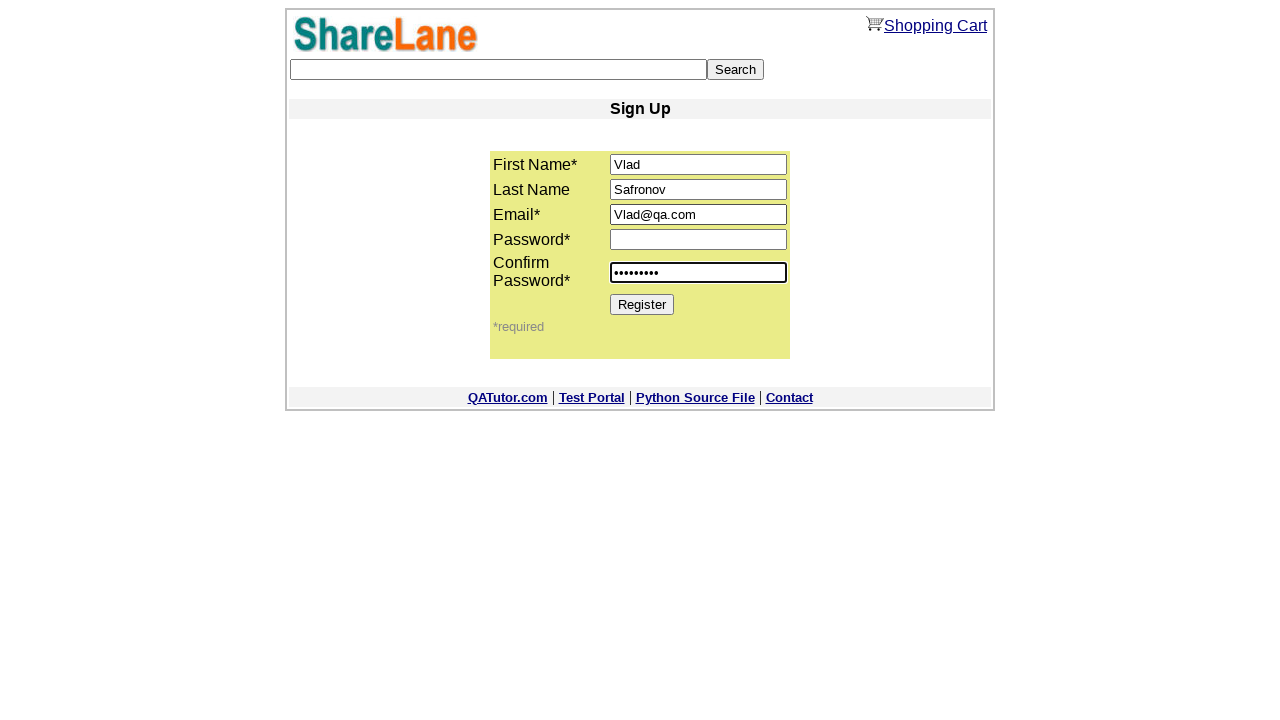

Clicked Register button to submit form without password1 at (642, 304) on [value='Register']
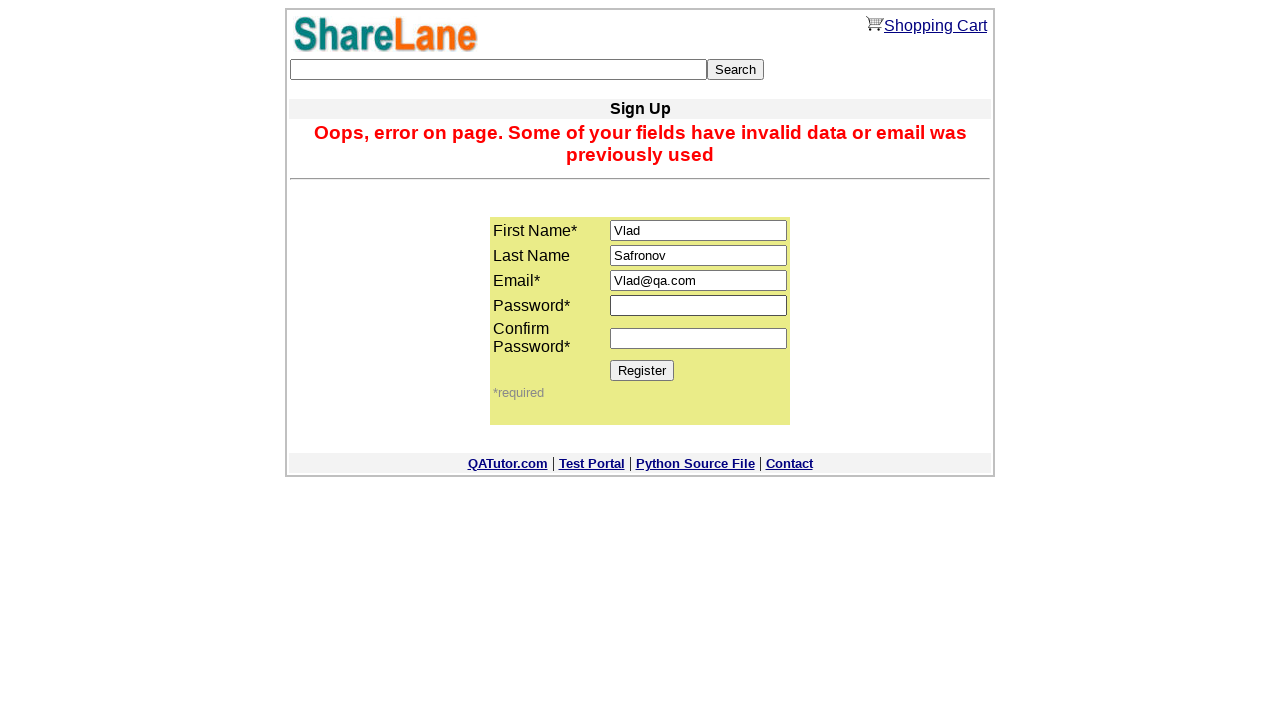

Error message displayed confirming password validation failure
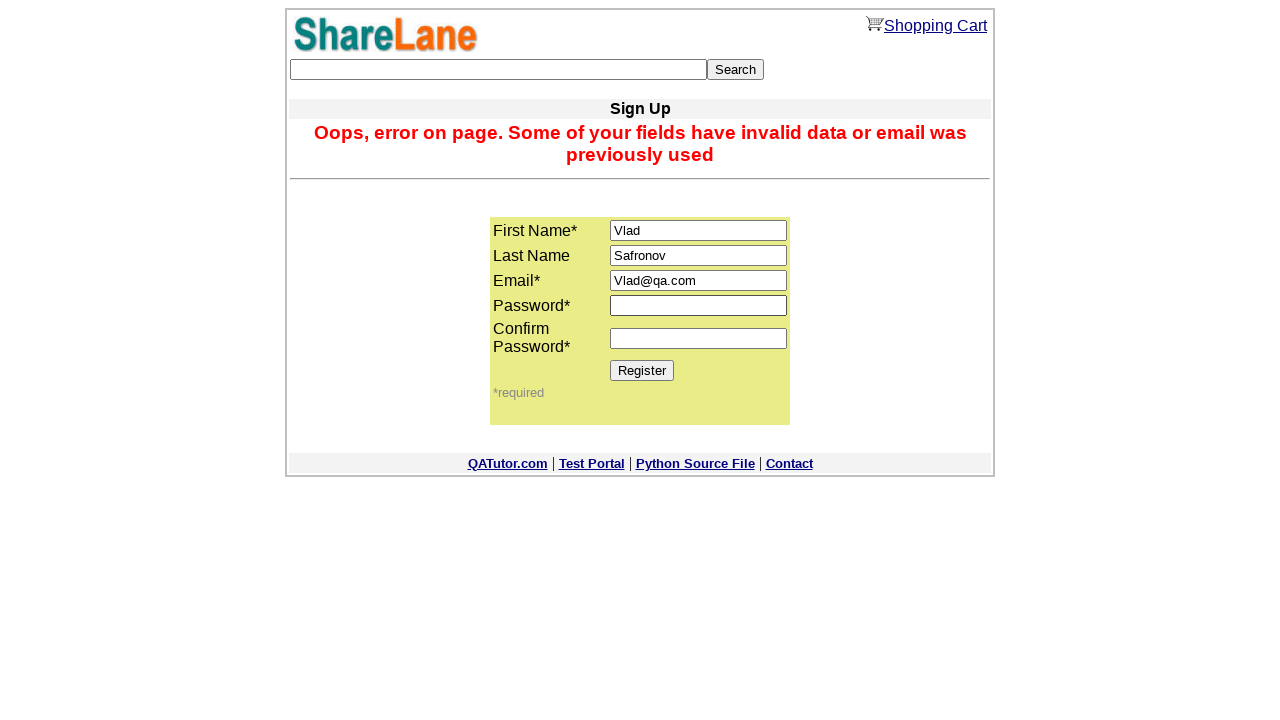

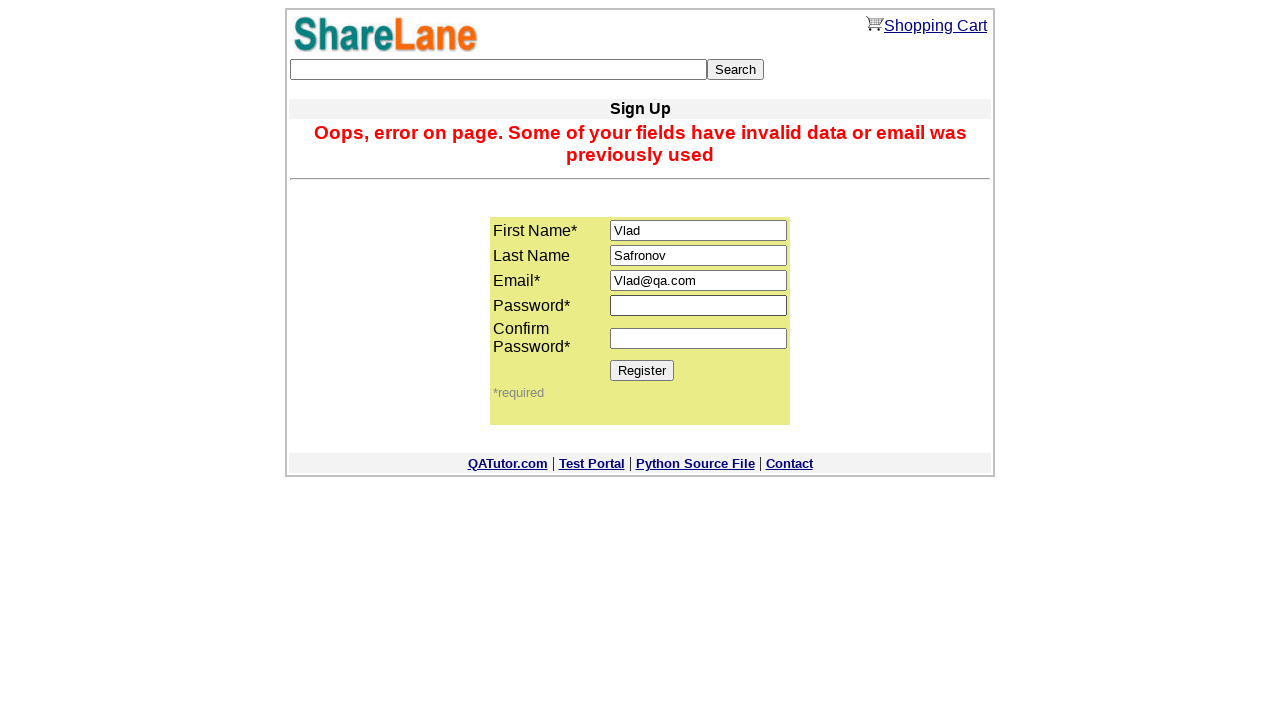